Tests modal dialog functionality by clicking a button to open a modal and then clicking the close button to dismiss it

Starting URL: https://formy-project.herokuapp.com/modal

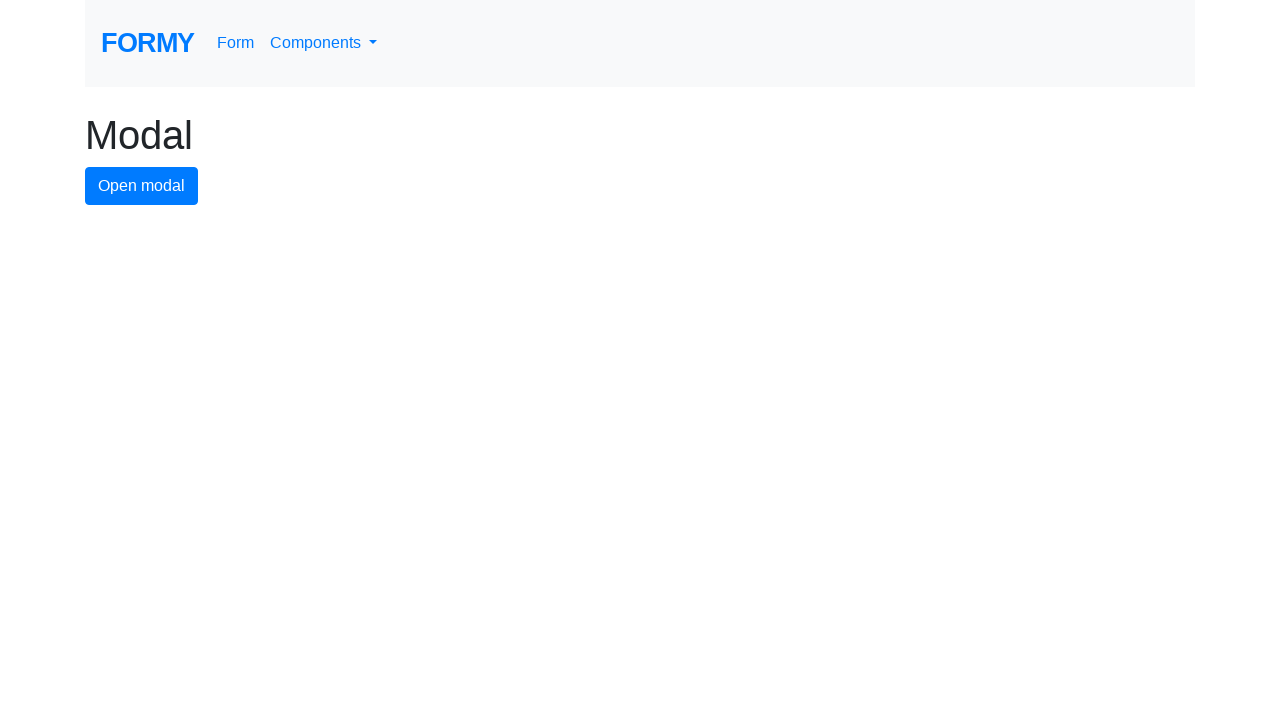

Clicked modal button to open the modal dialog at (142, 186) on #modal-button
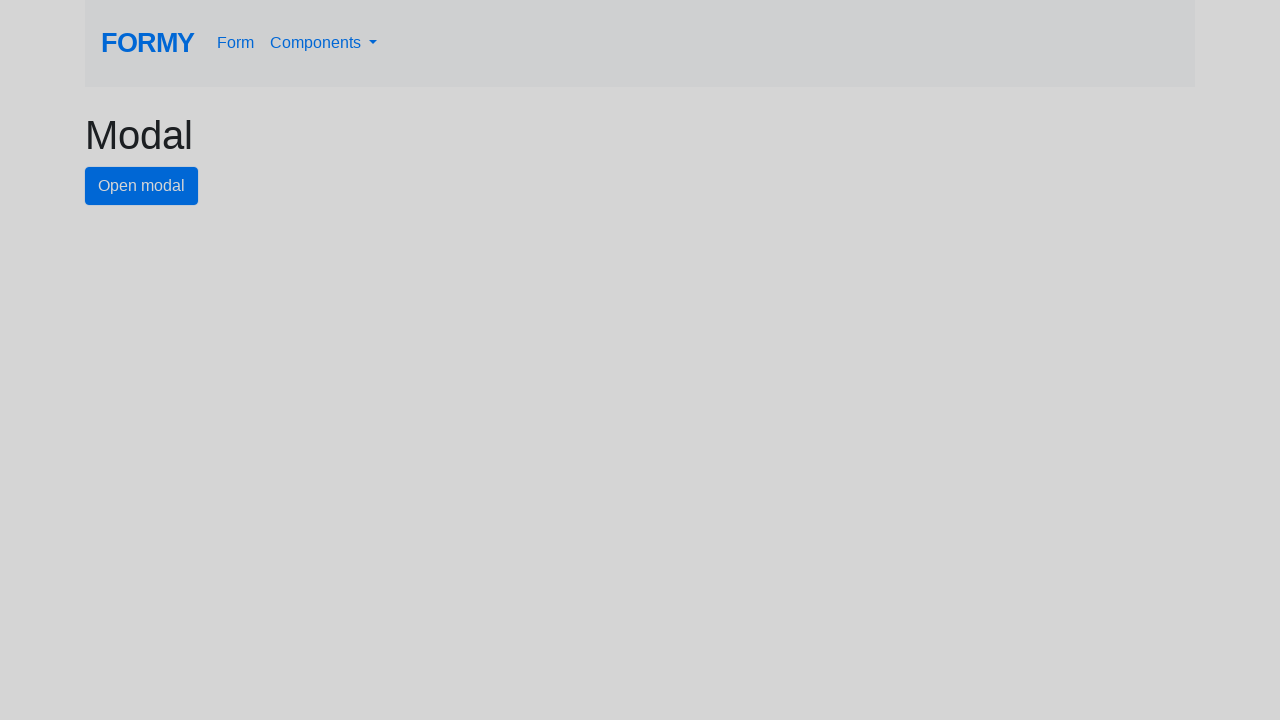

Modal dialog appeared with close button visible
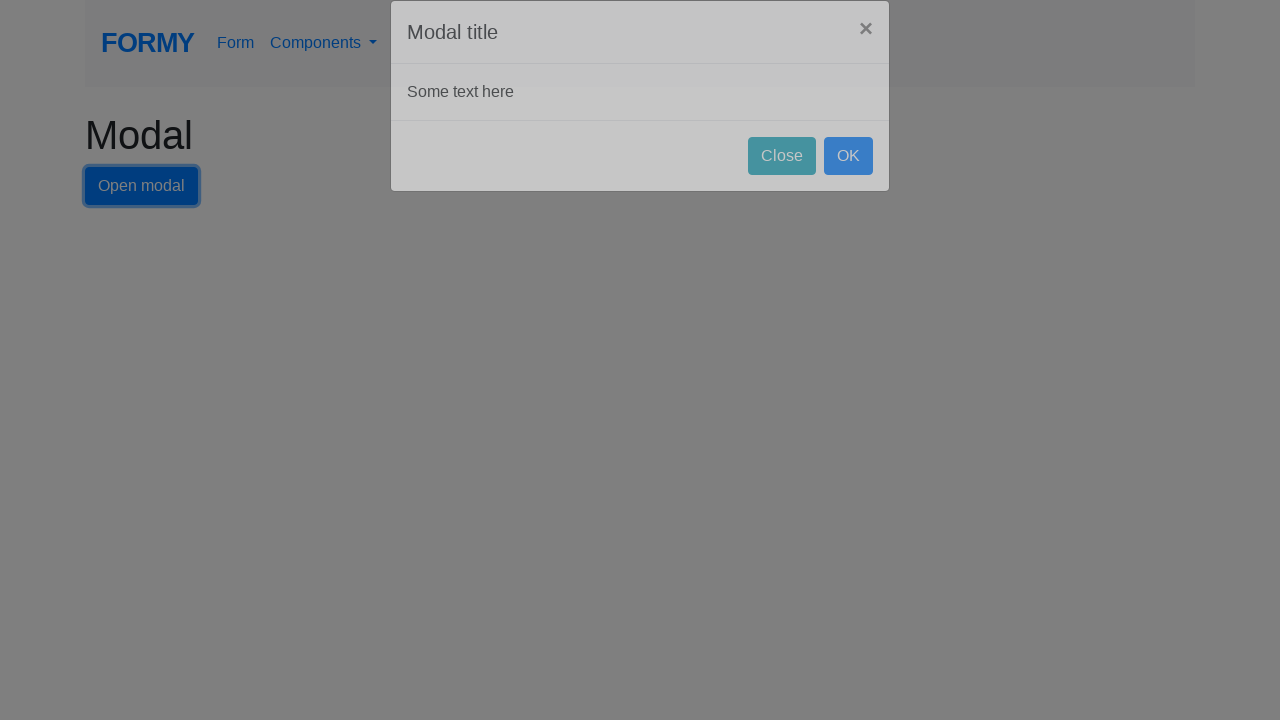

Clicked close button to dismiss the modal dialog at (782, 184) on #close-button
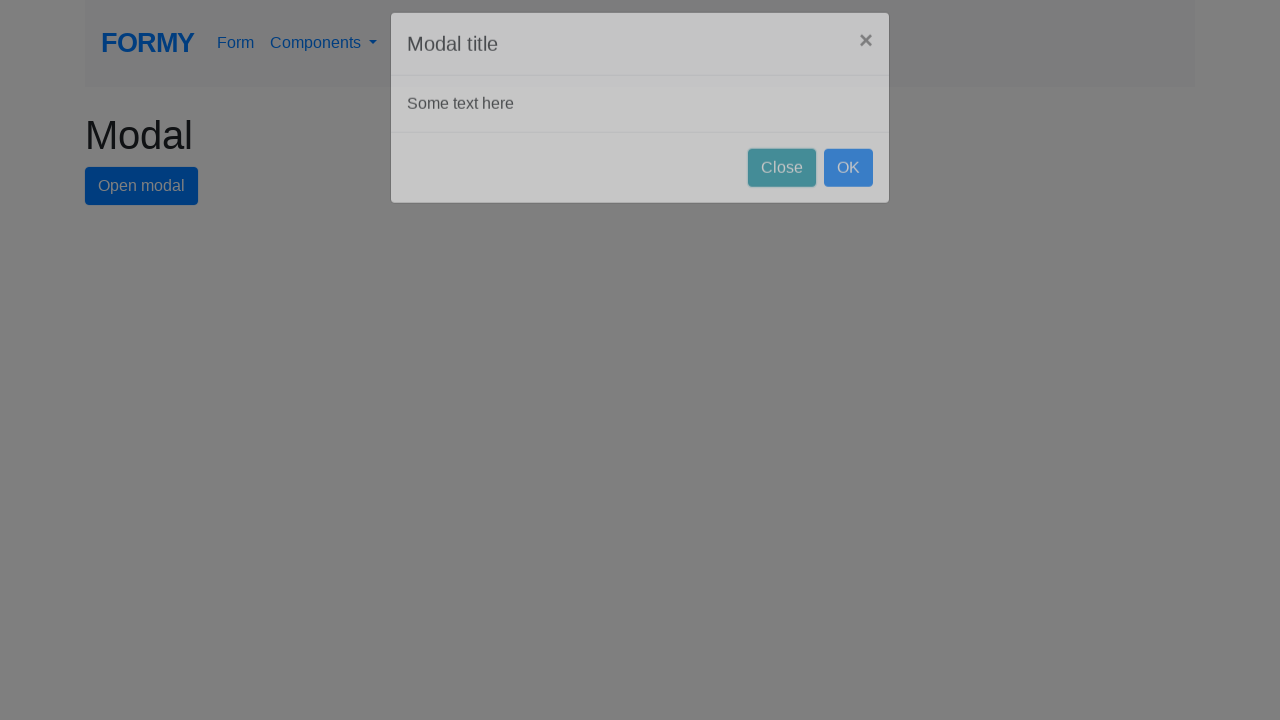

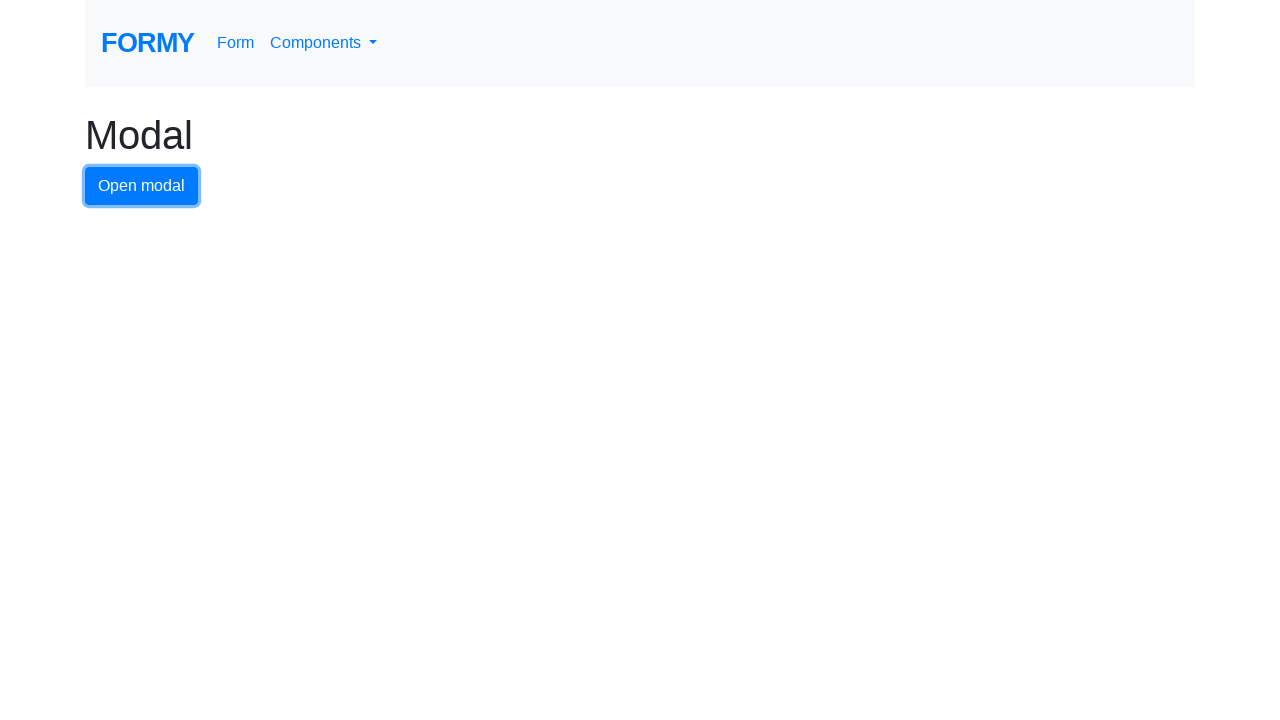